Tests a non-standard dropdown implementation by clicking the dropdown and selecting an option

Starting URL: https://semantic-ui.com/modules/dropdown.html

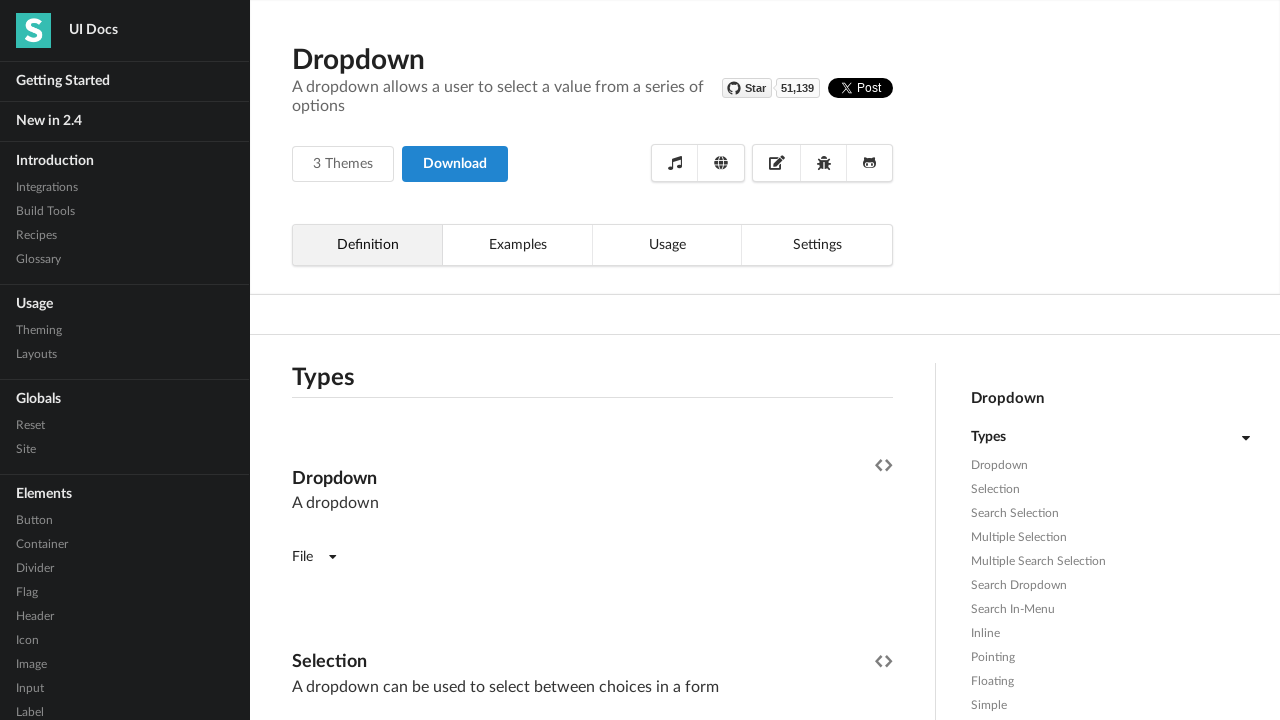

Waited for non-standard dropdown to become visible
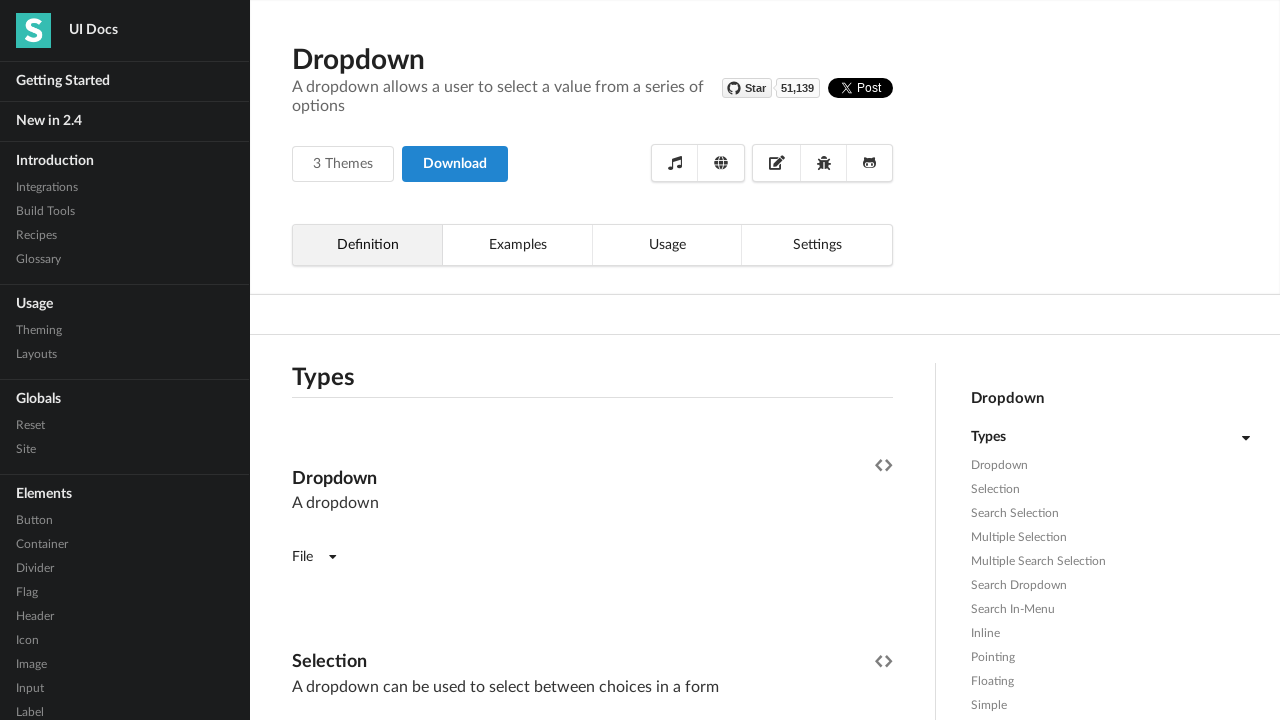

Clicked on the dropdown to open it at (592, 361) on (//div[@class = 'ui fluid selection dropdown'])[1]
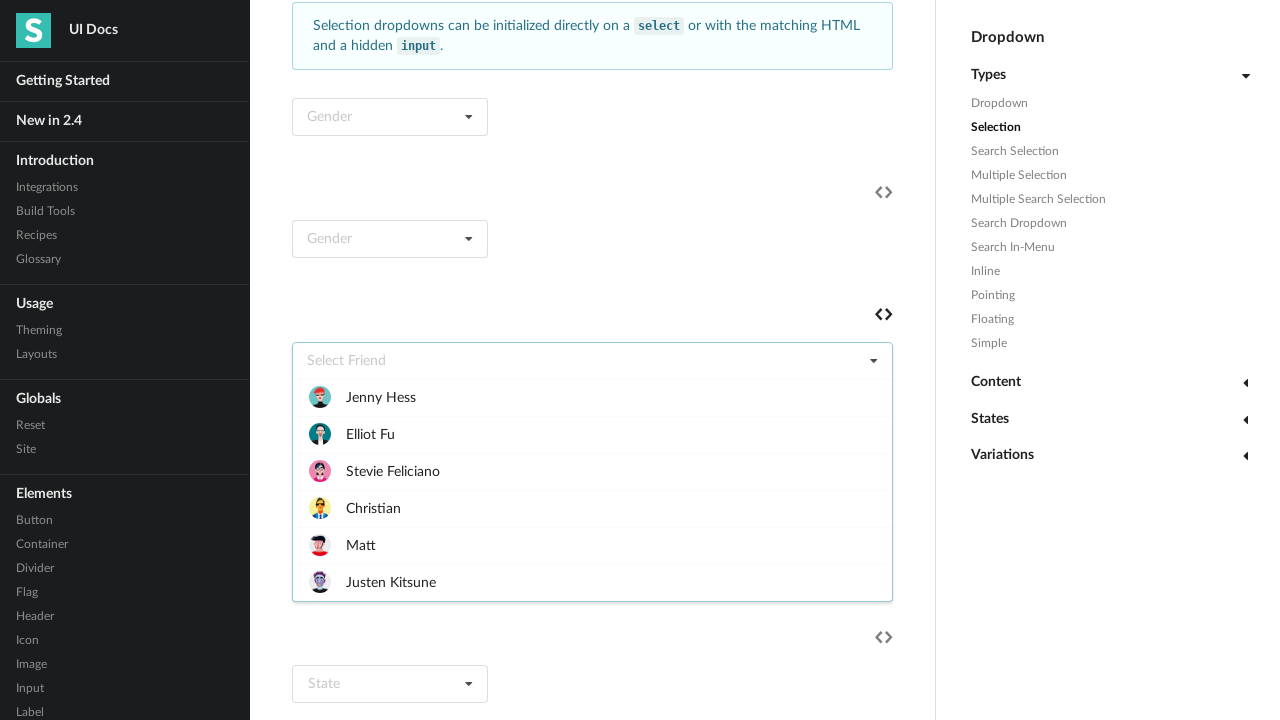

Selected 'Matt' option from dropdown at (592, 545) on xpath=//div[@data-value = 'matt']
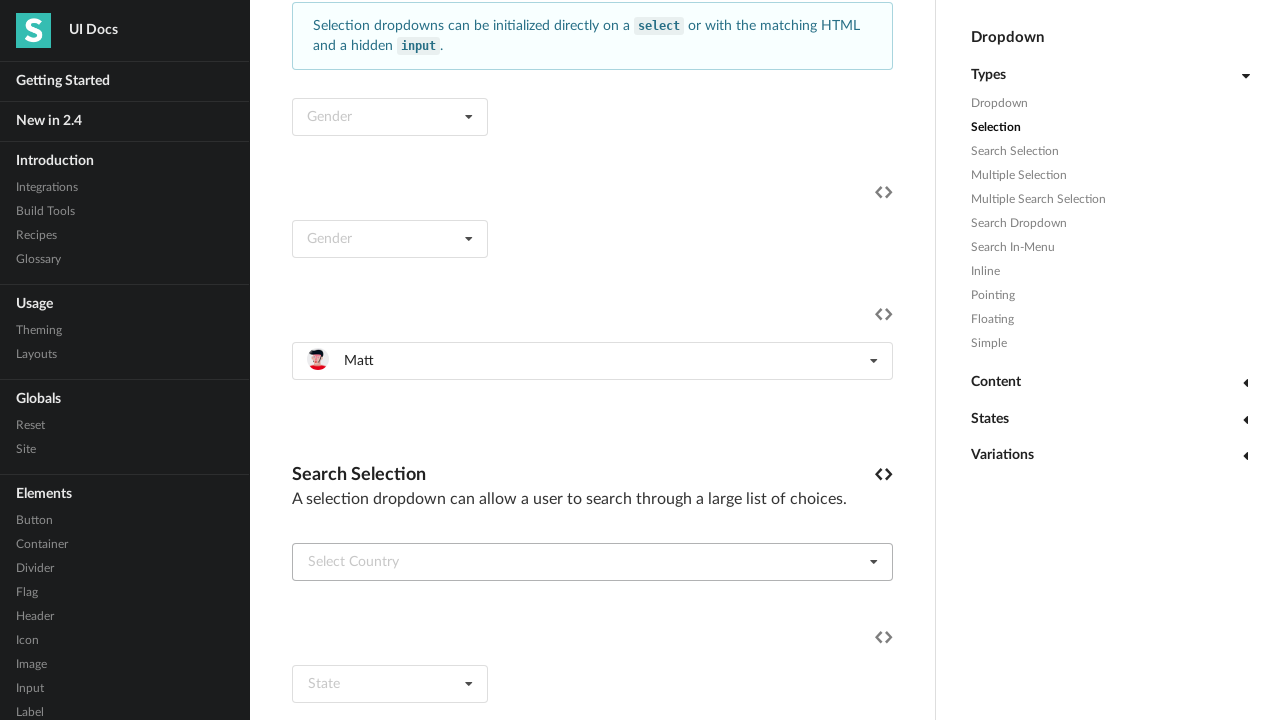

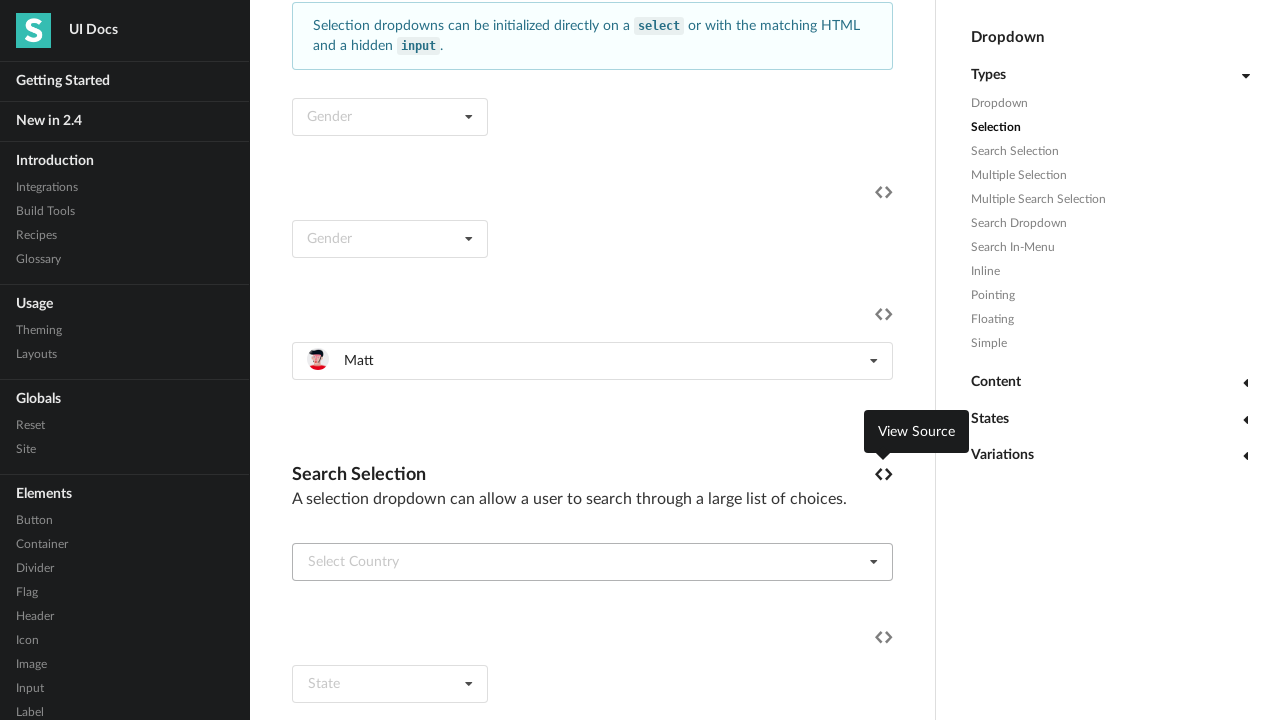